Navigates to the Heroku app login page and clicks on the "Elemental Selenium" link in the footer

Starting URL: https://the-internet.herokuapp.com/login

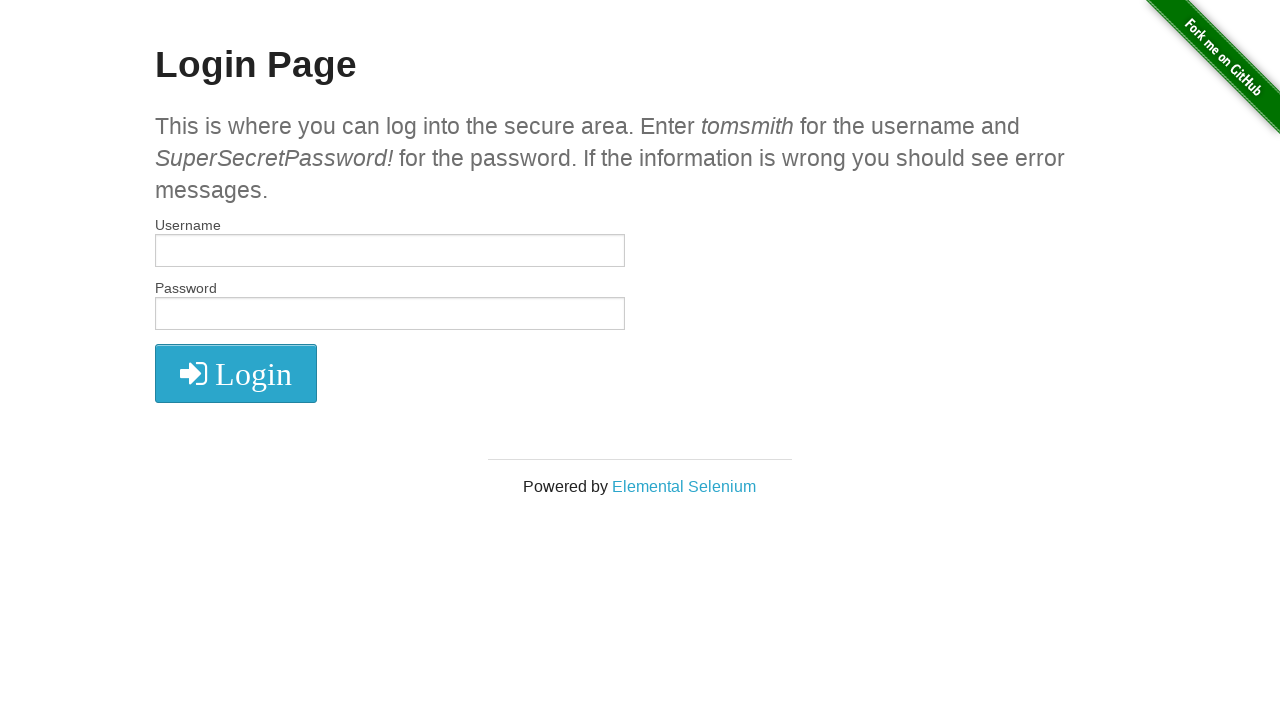

Navigated to Heroku app login page
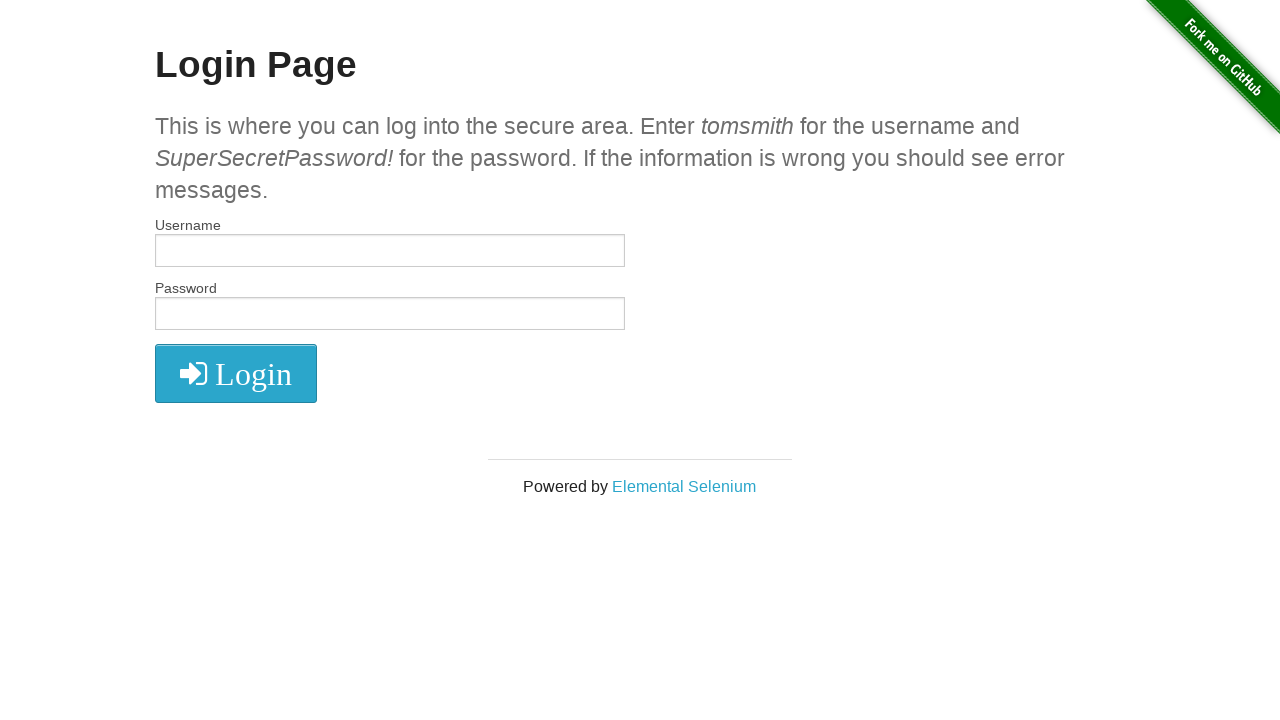

Clicked on the 'Elemental Selenium' link in the footer at (684, 486) on text=Elemental Selenium
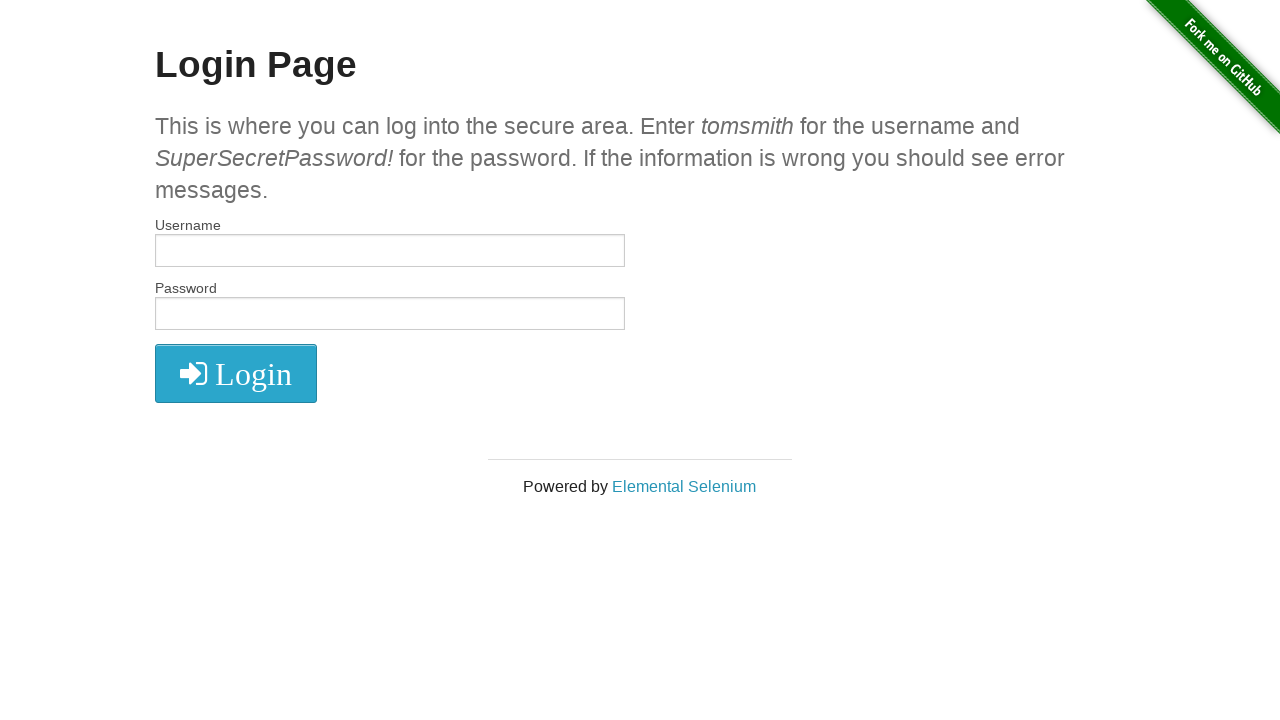

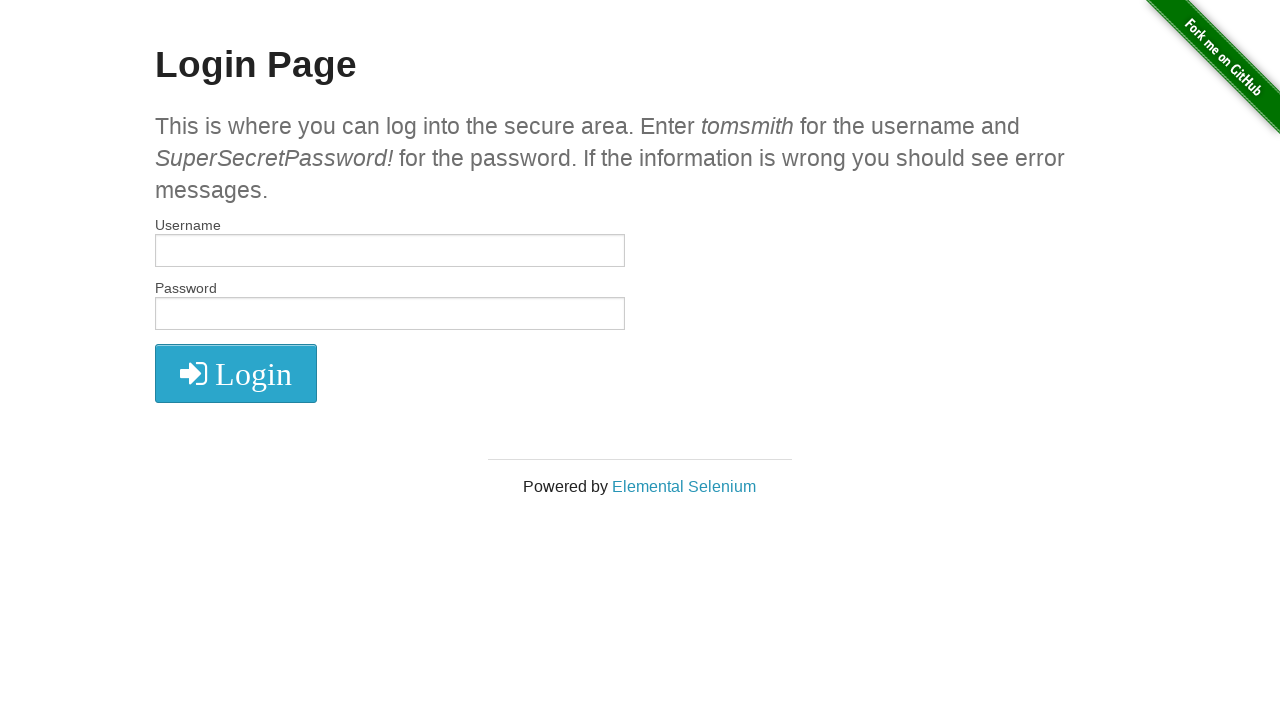